Tests text input field by clearing it and entering sample text.

Starting URL: https://seleniumbase.io/demo_page

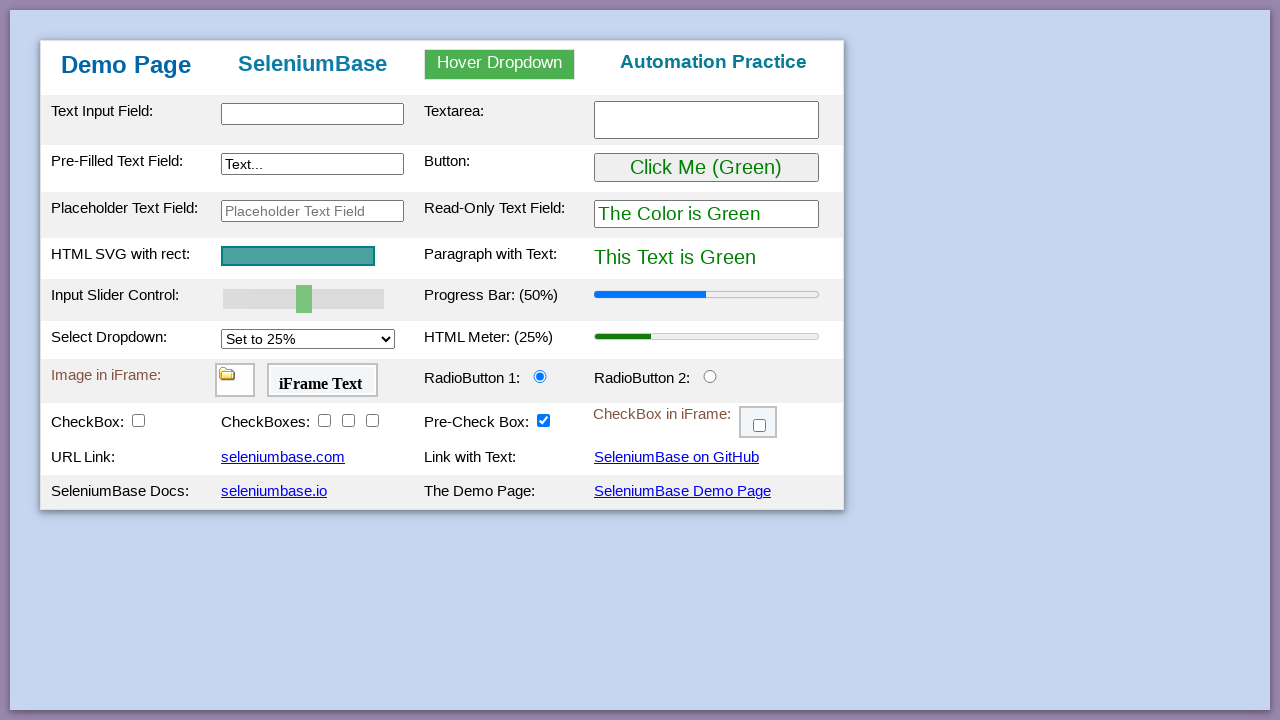

Waited for table body to load
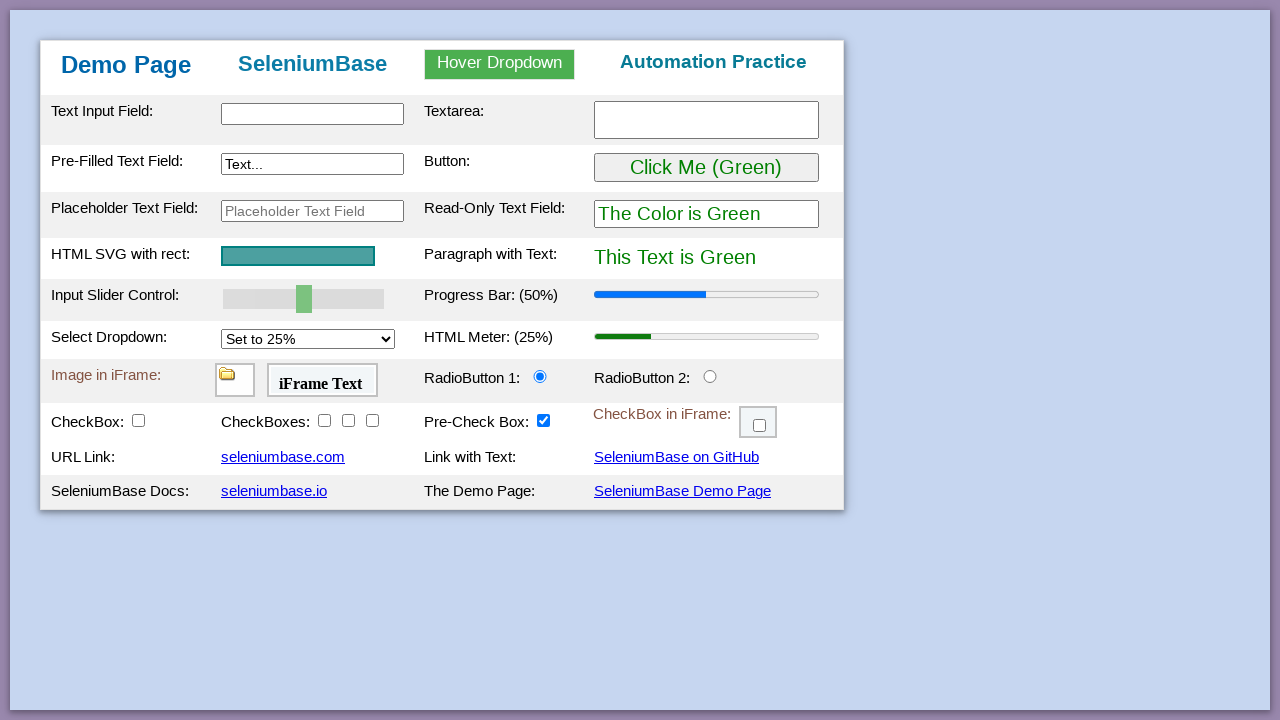

Cleared text input field on #myTextInput
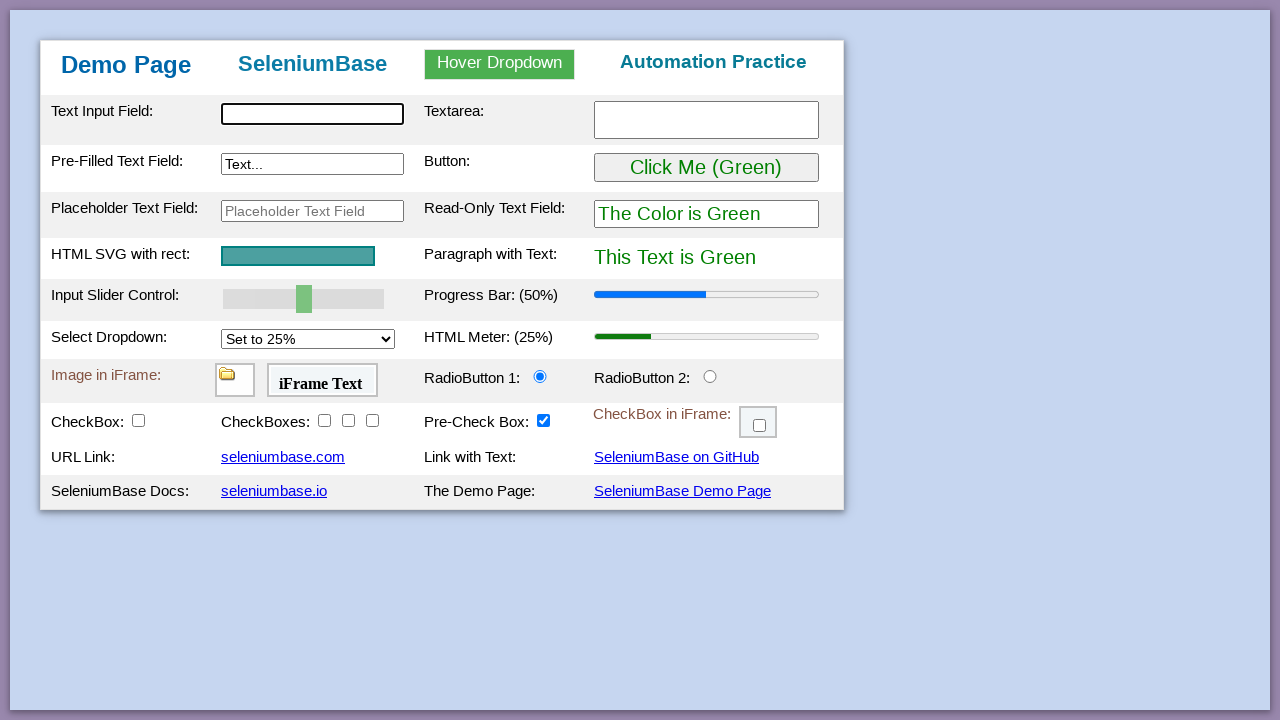

Entered sample text 'This is a sample text' into input field on #myTextInput
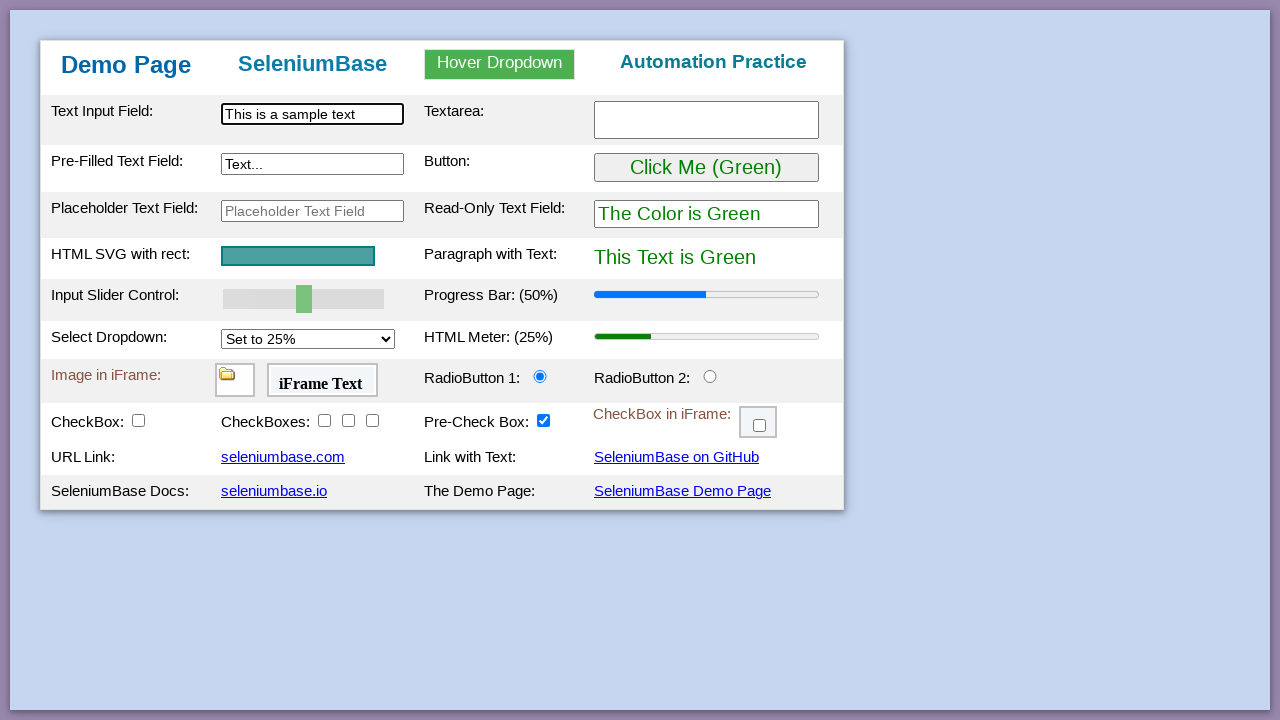

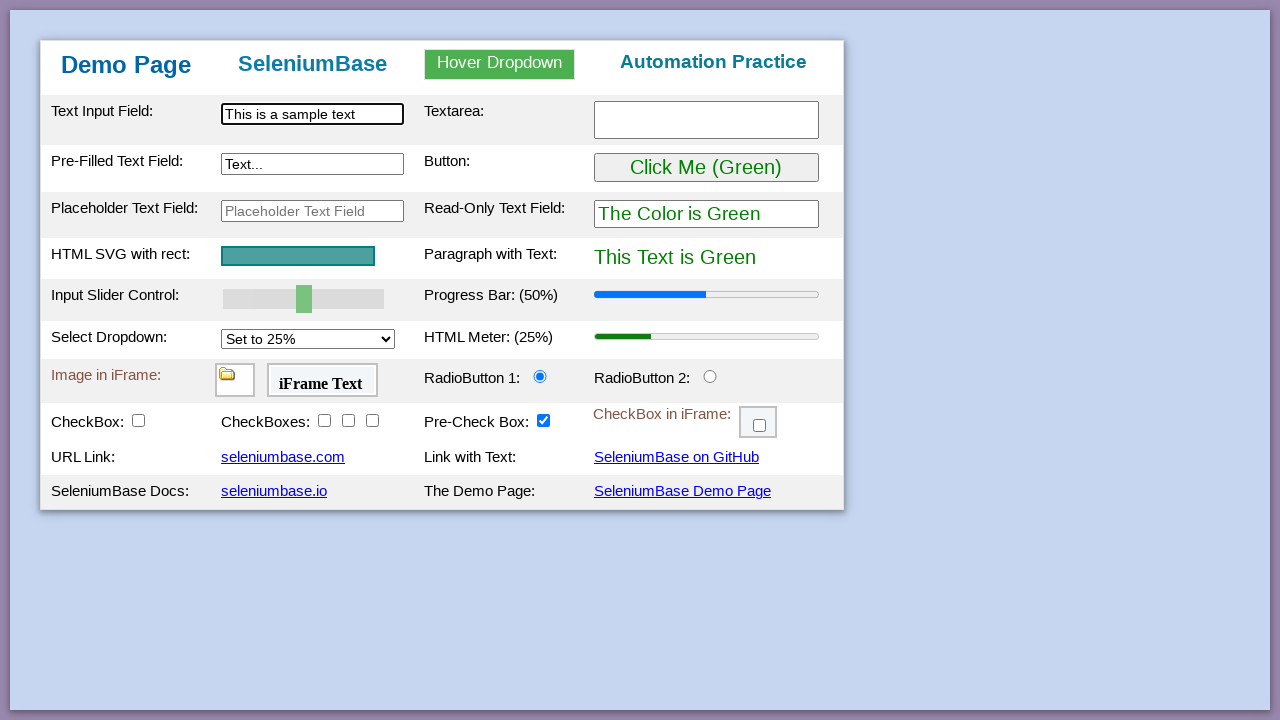